Navigates to a CodeShare.io shared code page and clicks the download button to download the shared code snippet.

Starting URL: https://codeshare.io/5DeMgr

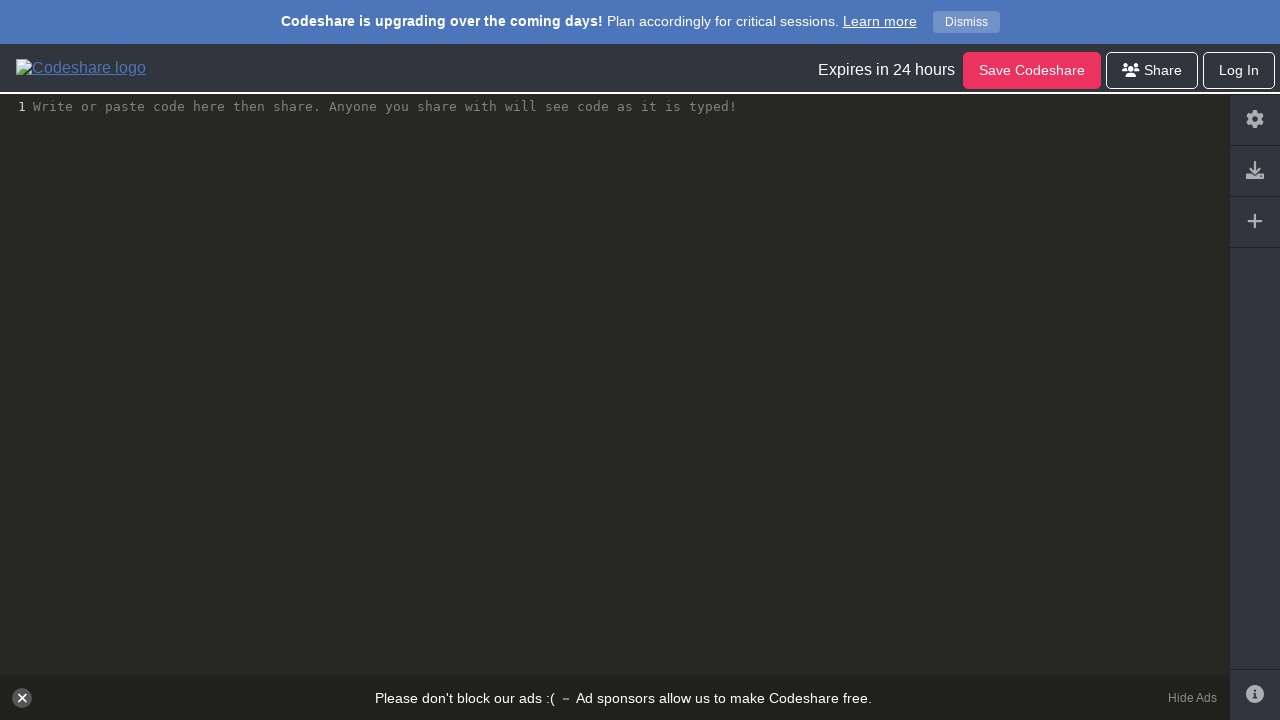

Waited for download button to be visible on CodeShare.io page
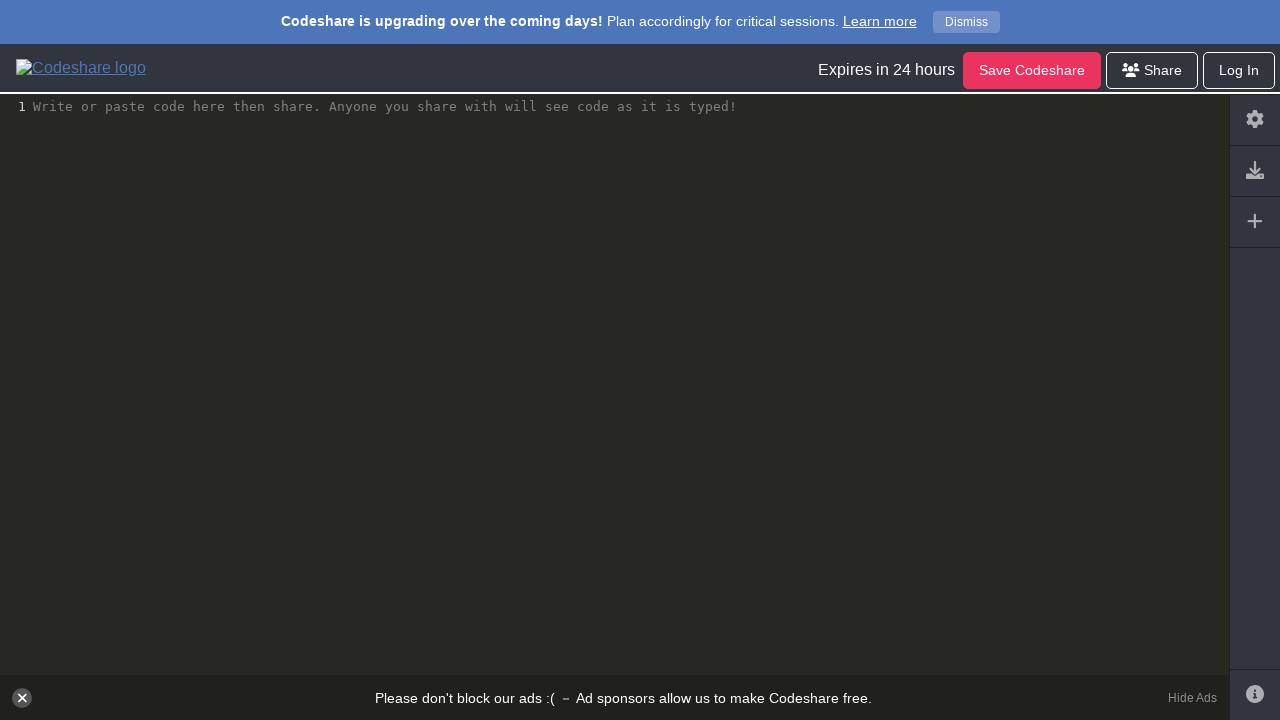

Clicked the download button to download shared code snippet at (1255, 172) on #codeshare-download-button
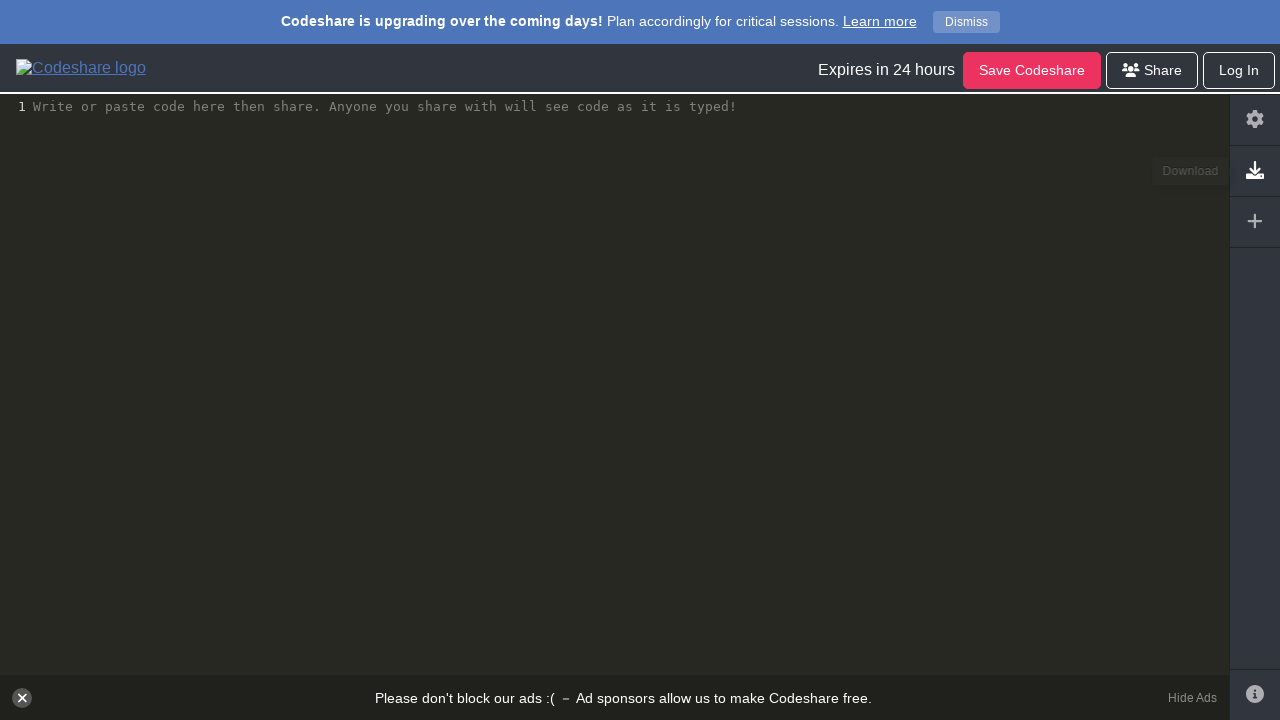

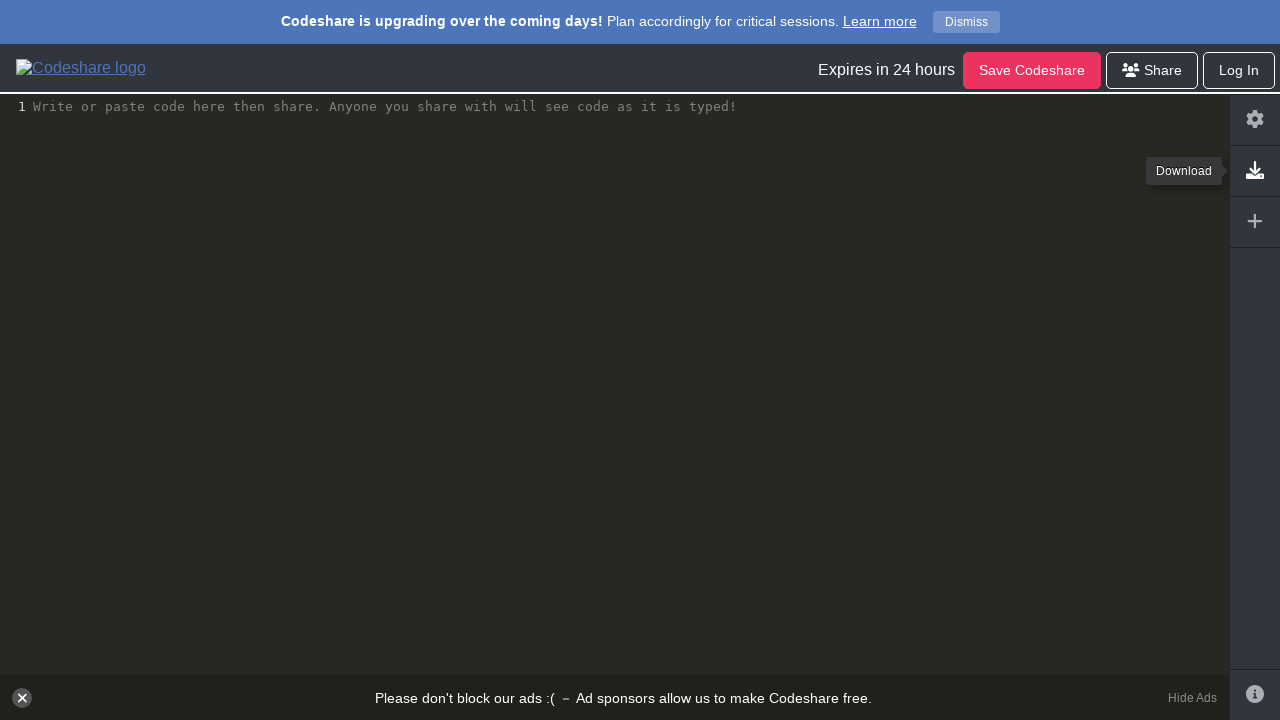